Navigates to Python.org homepage and verifies the About section element is present

Starting URL: https://www.python.org

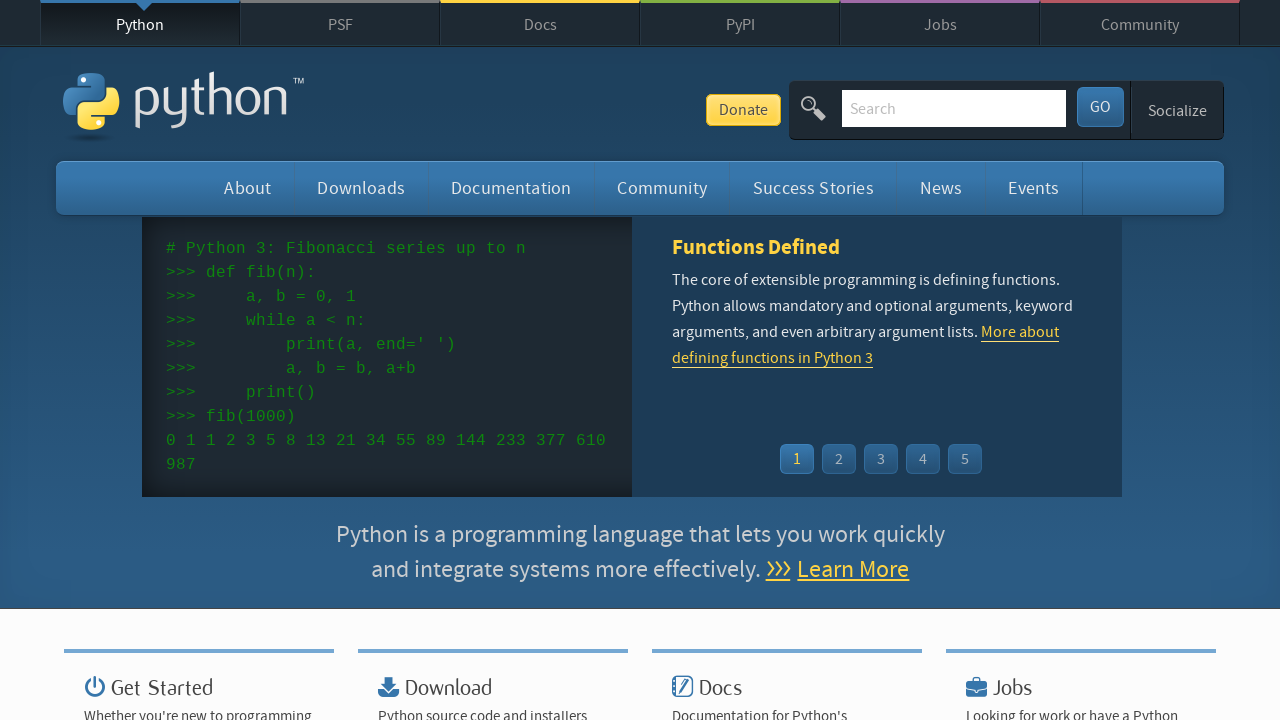

Navigated to Python.org homepage
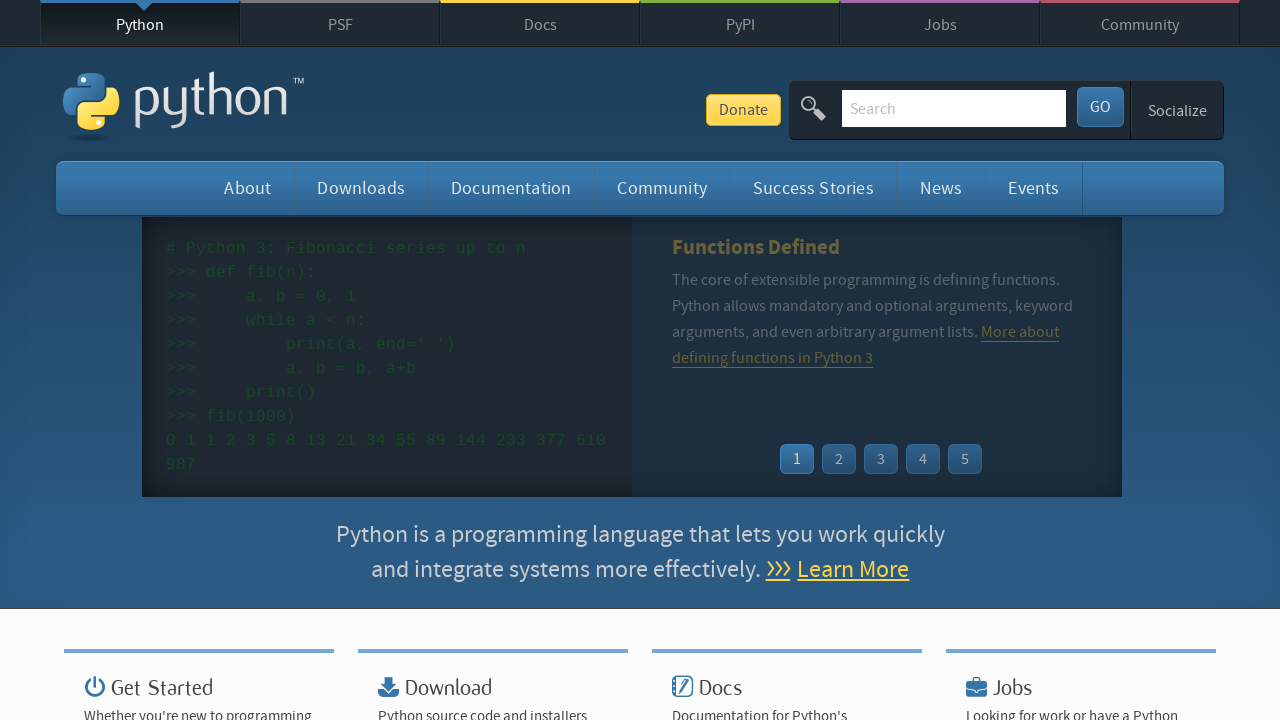

About section element is present on the page
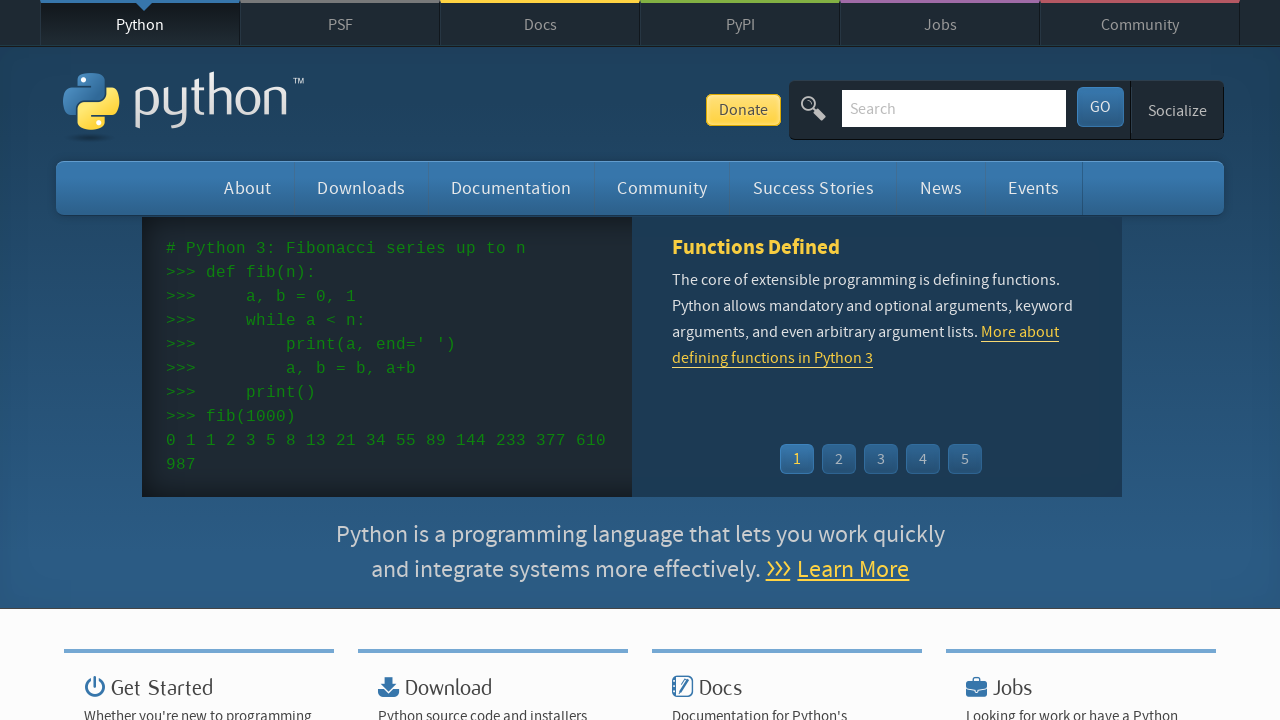

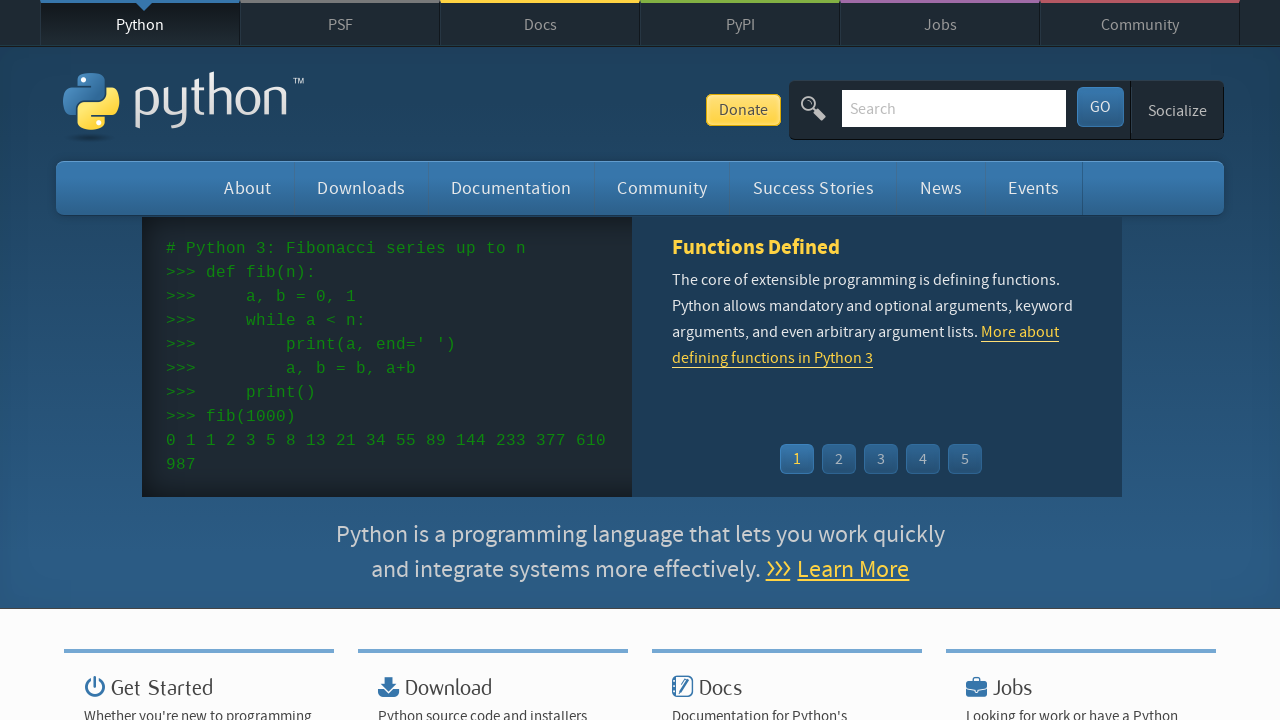